Tests editing a todo item by double-clicking, typing new text, and pressing Enter

Starting URL: https://demo.playwright.dev/todomvc

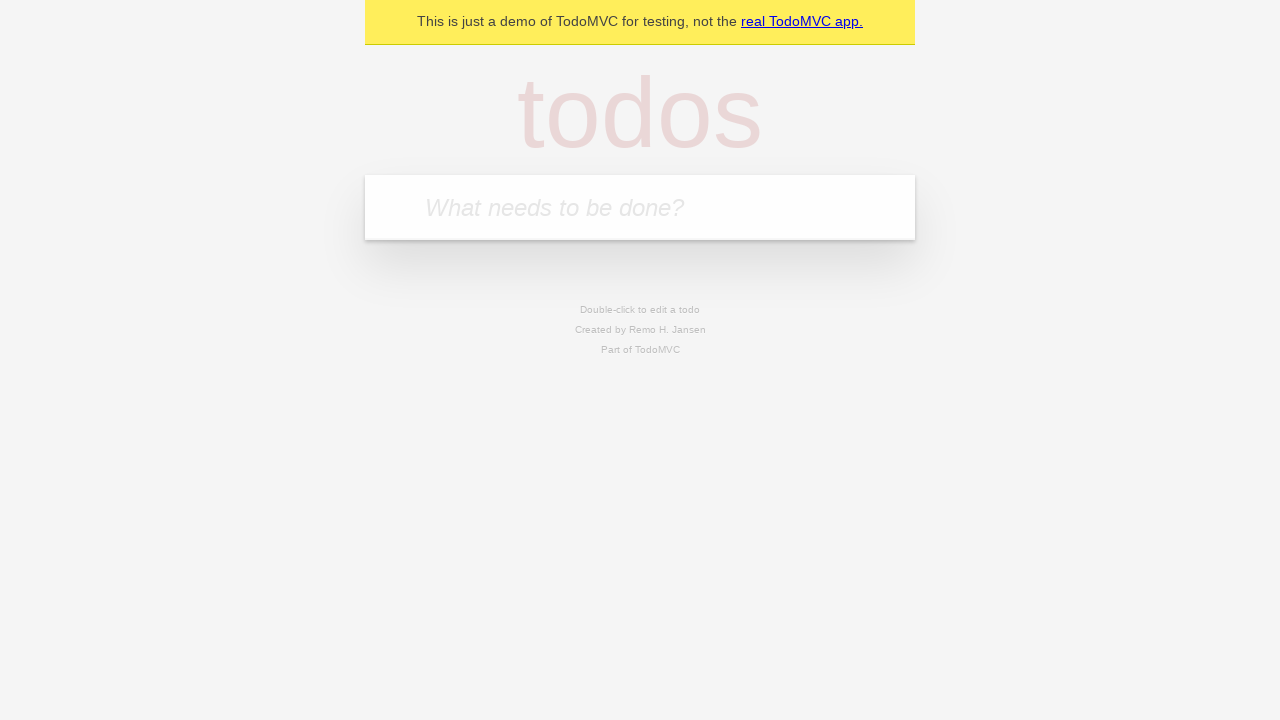

Filled todo input with 'buy some cheese' on internal:attr=[placeholder="What needs to be done?"i]
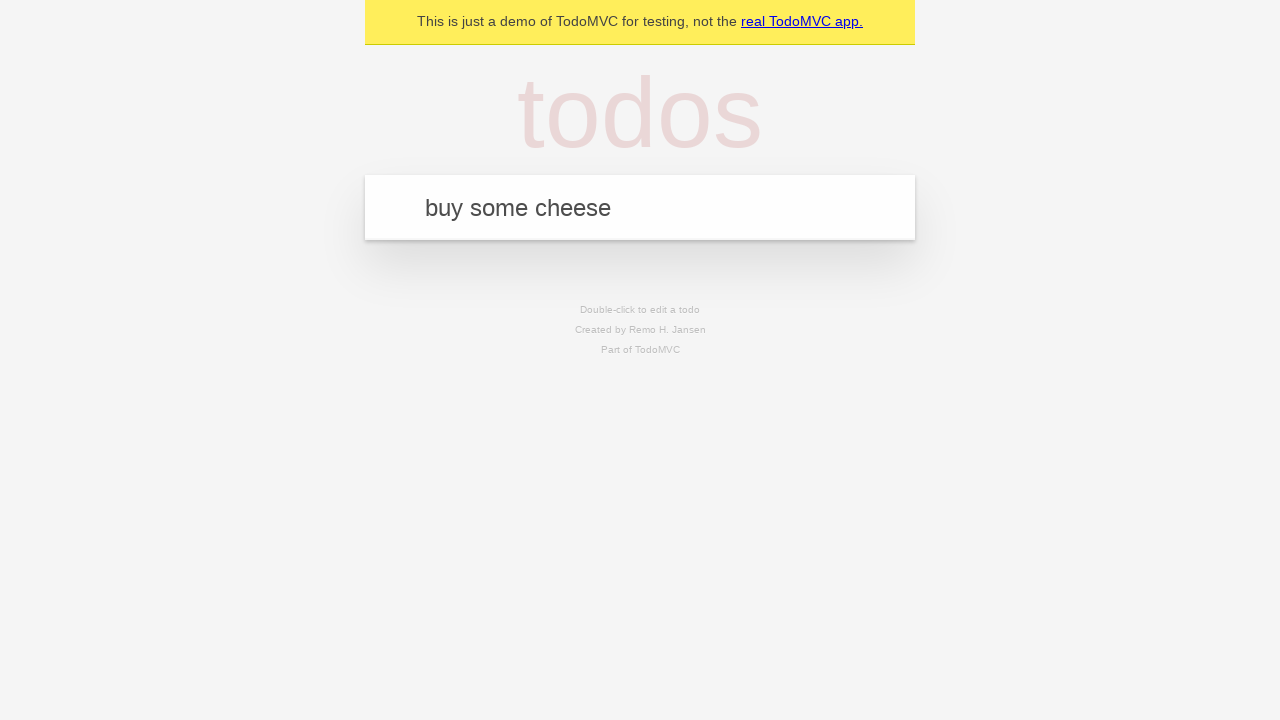

Pressed Enter to add first todo item on internal:attr=[placeholder="What needs to be done?"i]
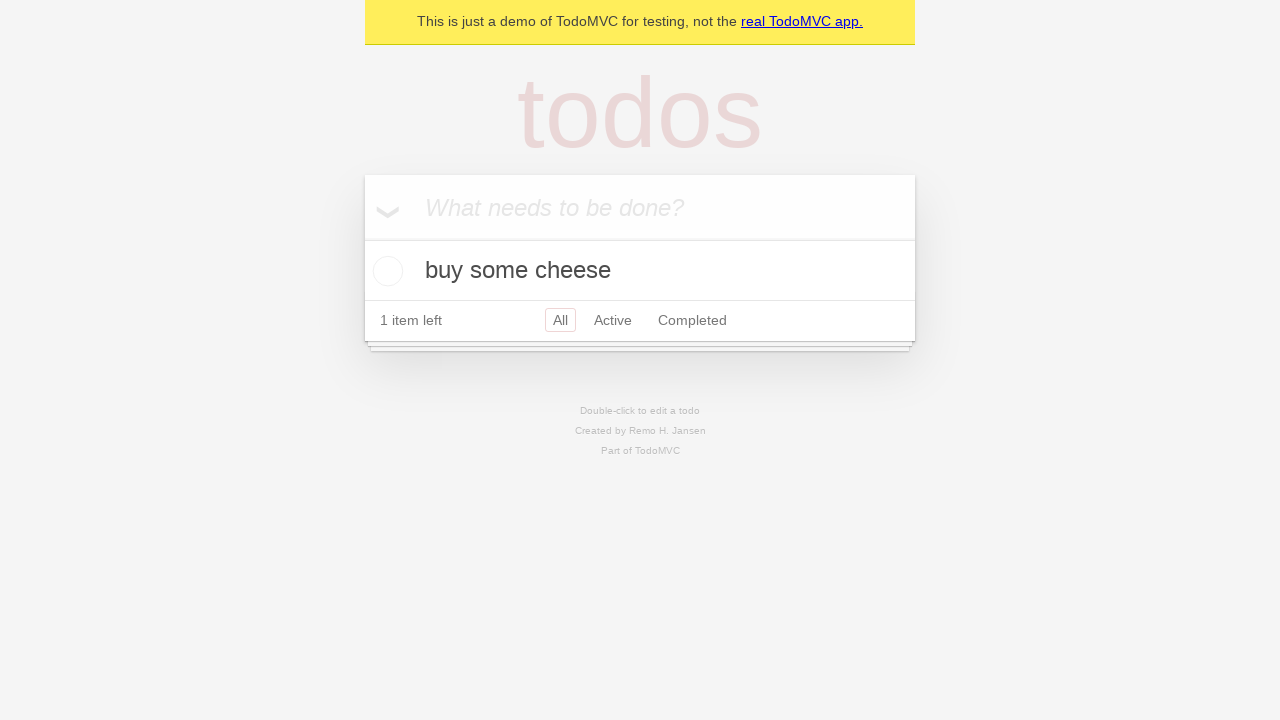

Filled todo input with 'feed the cat' on internal:attr=[placeholder="What needs to be done?"i]
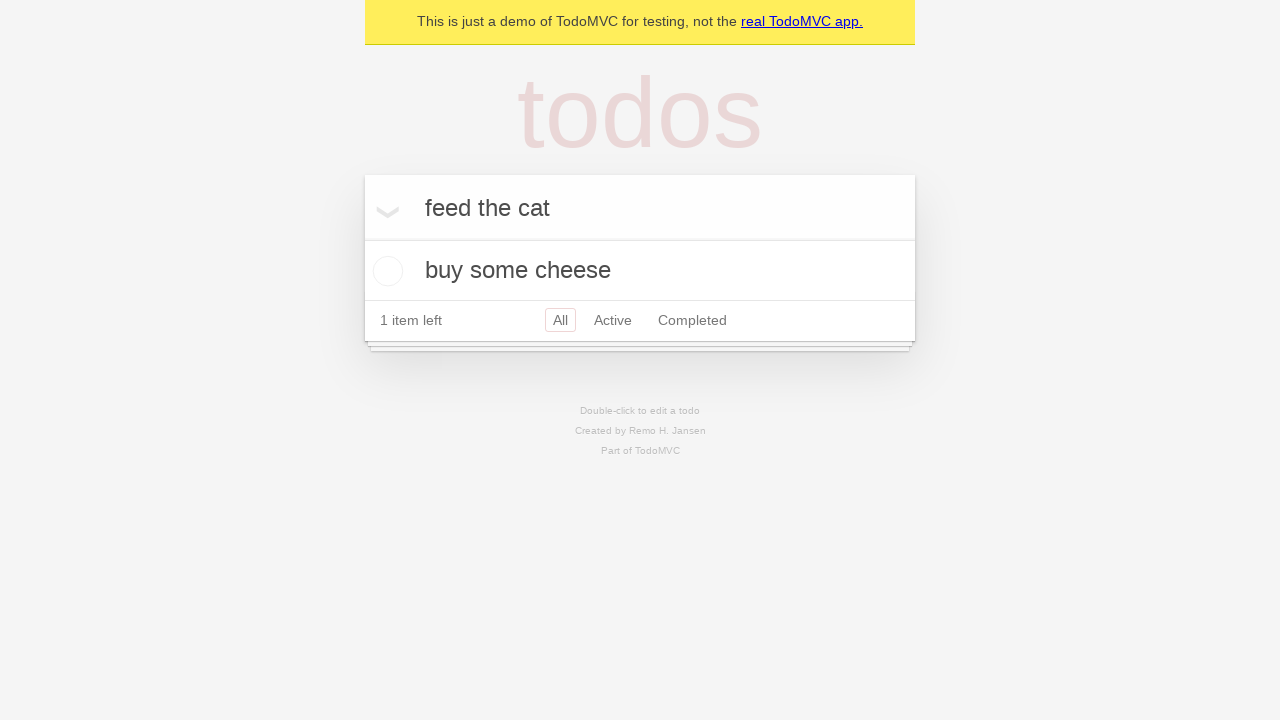

Pressed Enter to add second todo item on internal:attr=[placeholder="What needs to be done?"i]
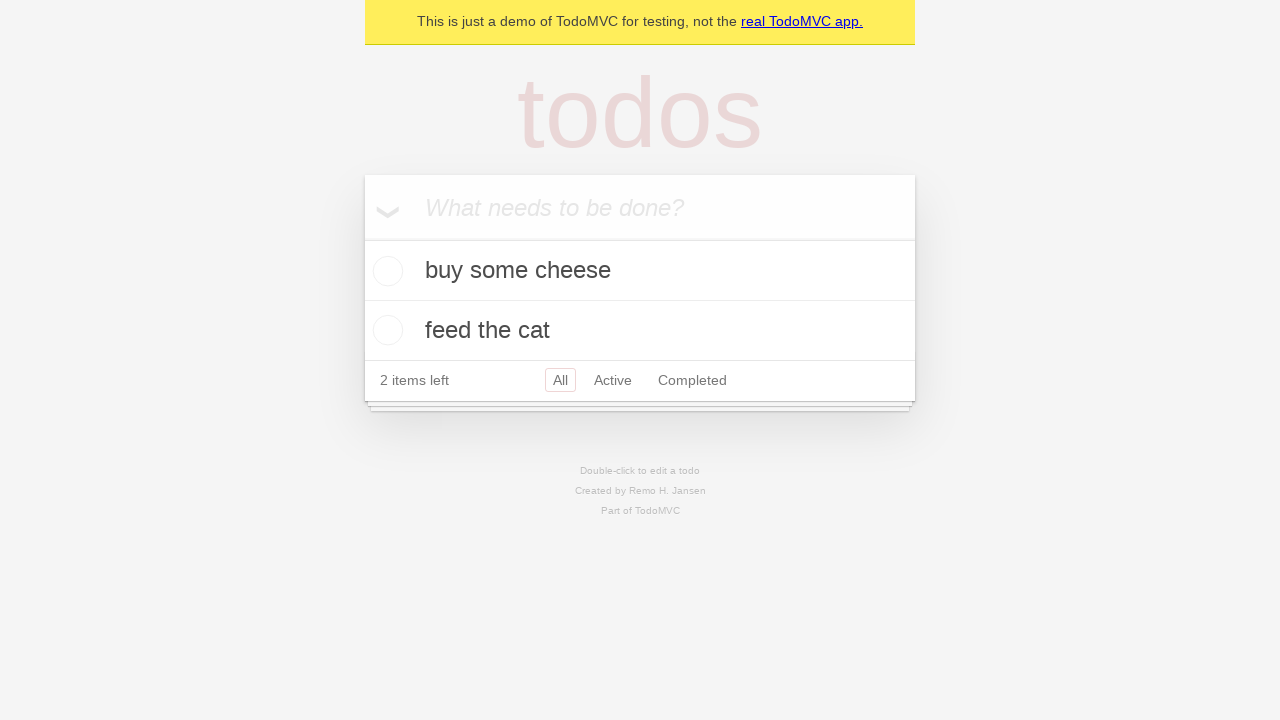

Filled todo input with 'book a doctors appointment' on internal:attr=[placeholder="What needs to be done?"i]
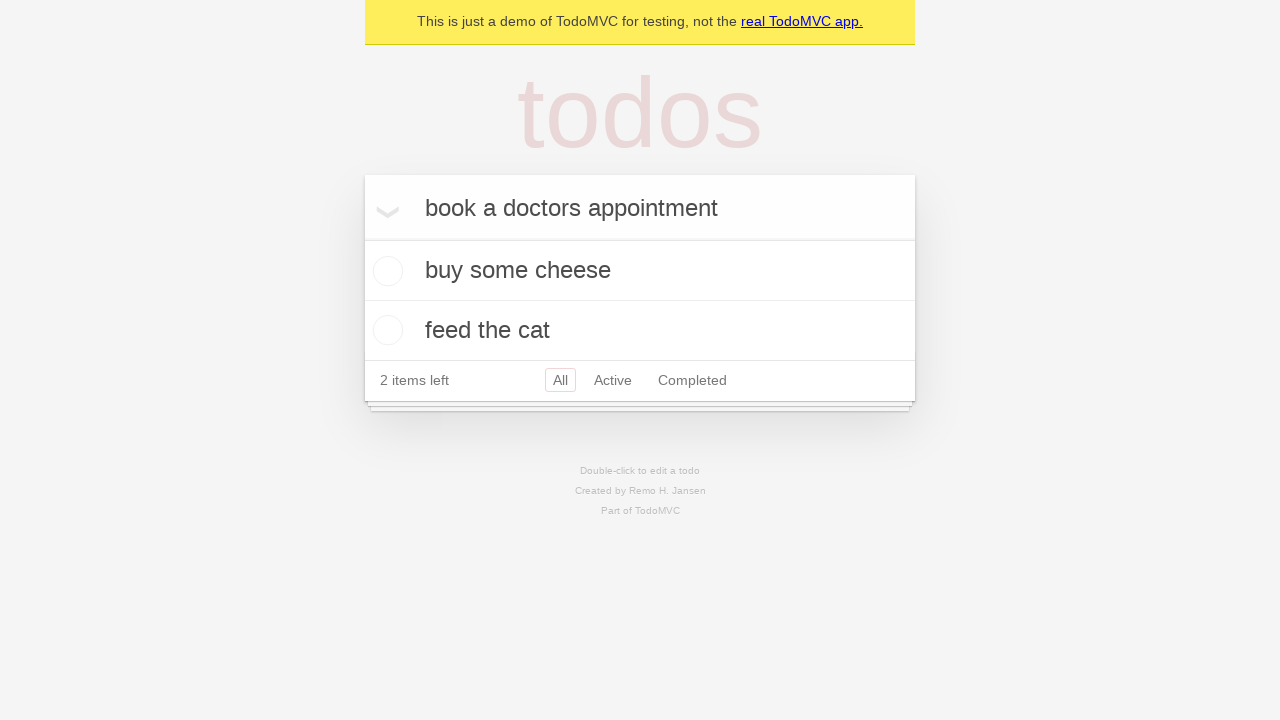

Pressed Enter to add third todo item on internal:attr=[placeholder="What needs to be done?"i]
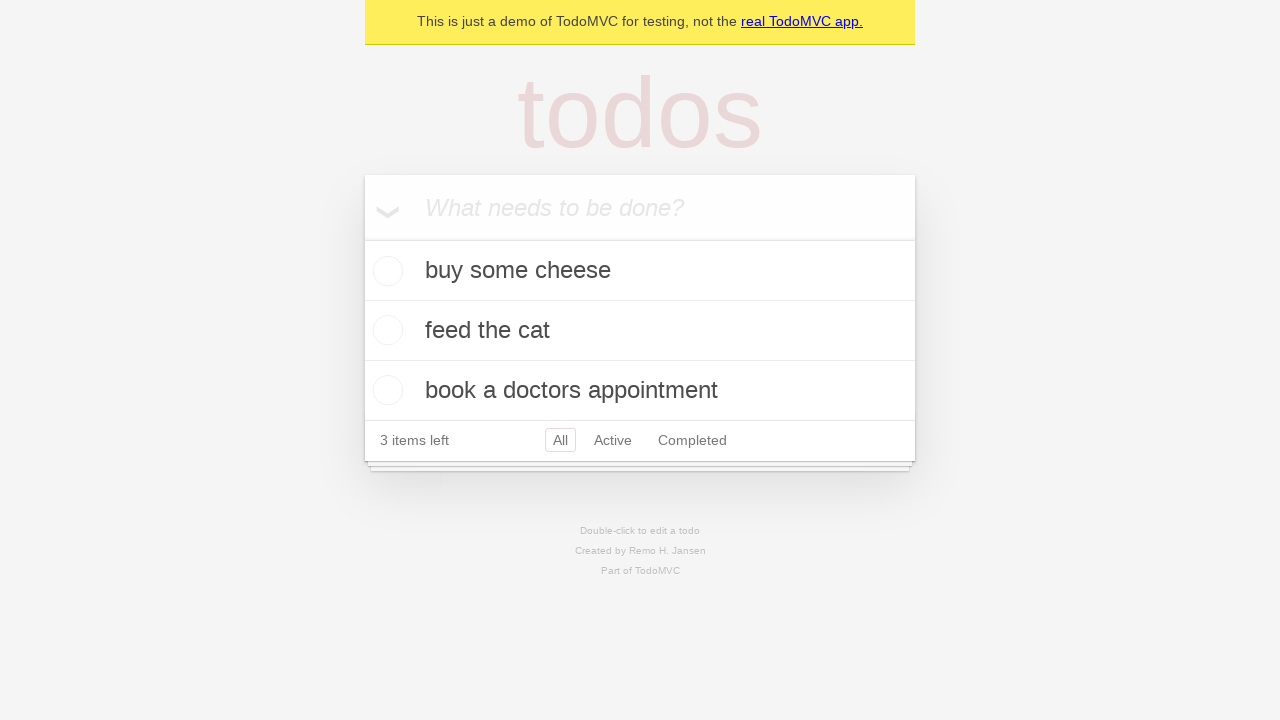

Double-clicked on second todo item to enter edit mode at (640, 331) on internal:testid=[data-testid="todo-item"s] >> nth=1
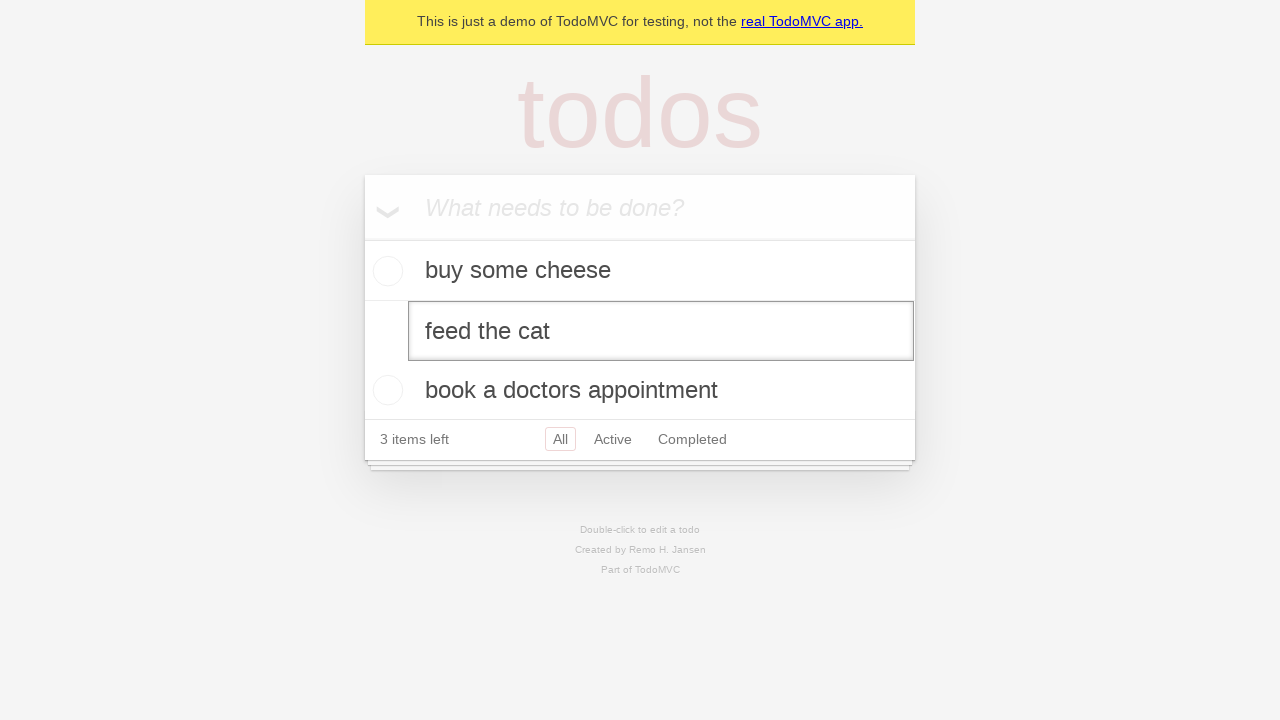

Filled edit textbox with 'buy some sausages' on internal:testid=[data-testid="todo-item"s] >> nth=1 >> internal:role=textbox[nam
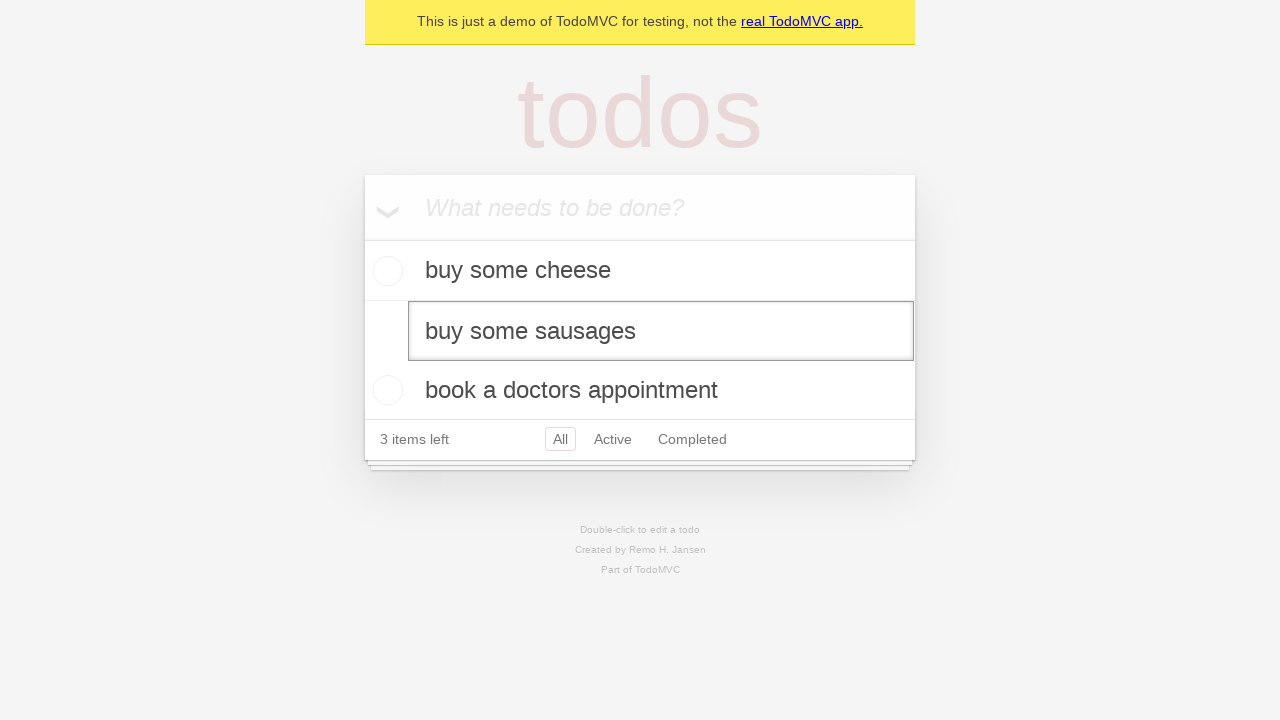

Pressed Enter to save edited todo item on internal:testid=[data-testid="todo-item"s] >> nth=1 >> internal:role=textbox[nam
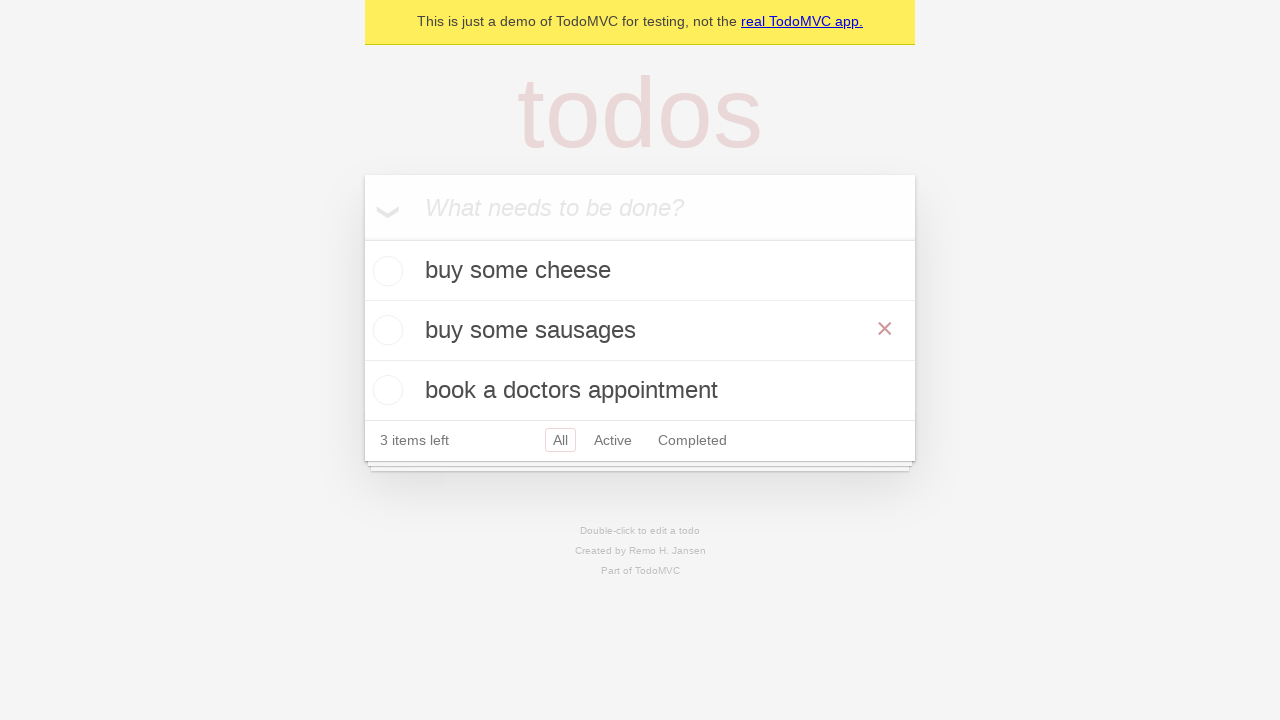

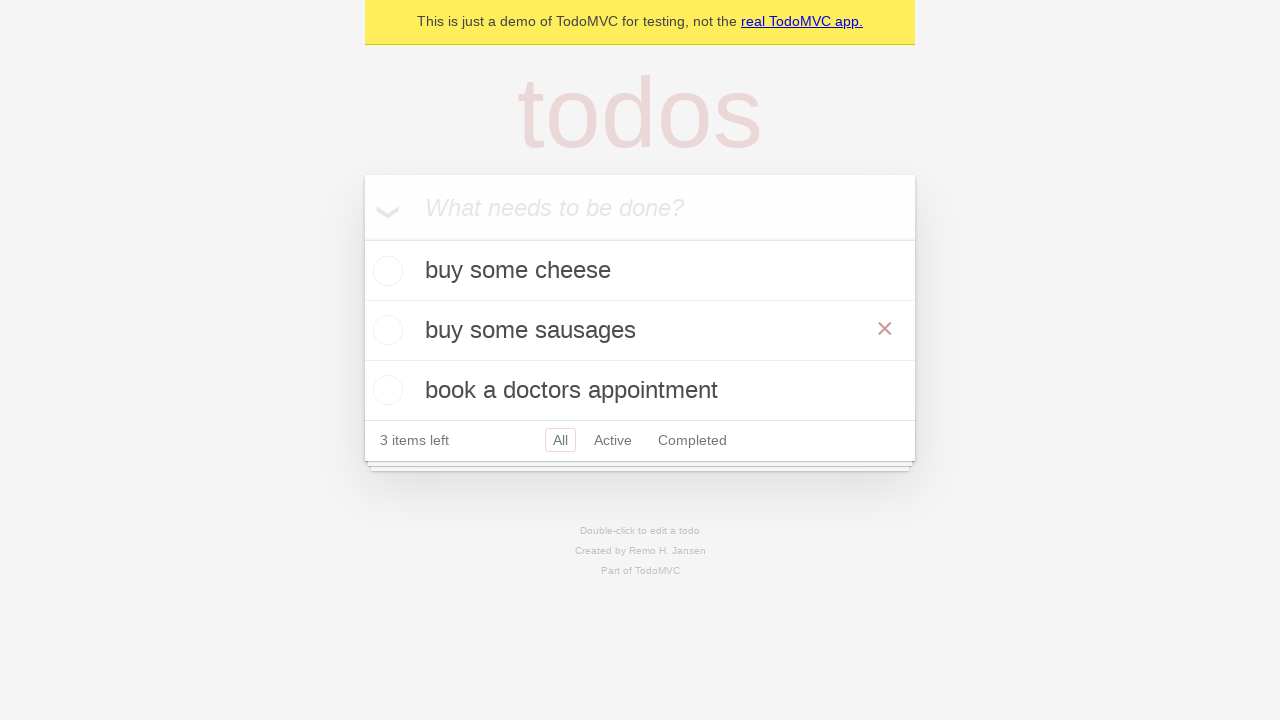